Tests clicking an input element of type button and verifies the confirmation message appears

Starting URL: https://test-with-me-app.vercel.app/learning/web-elements/elements/button/

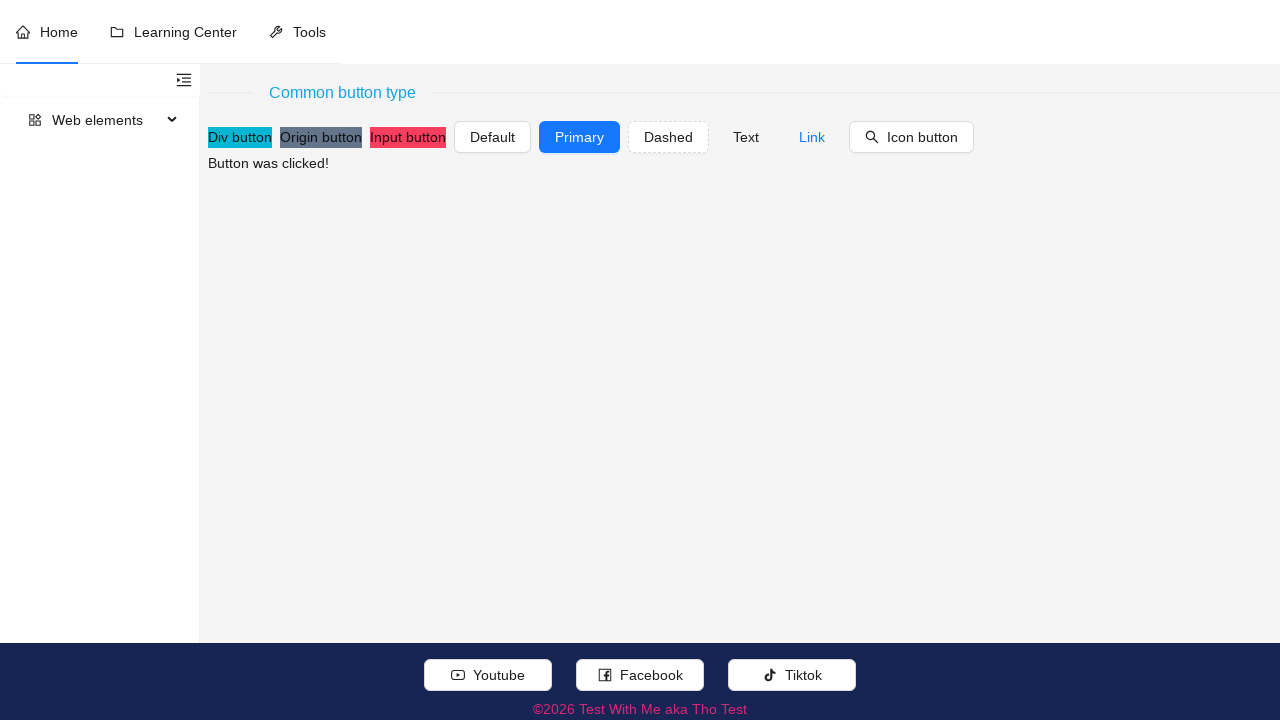

Navigated to button test page
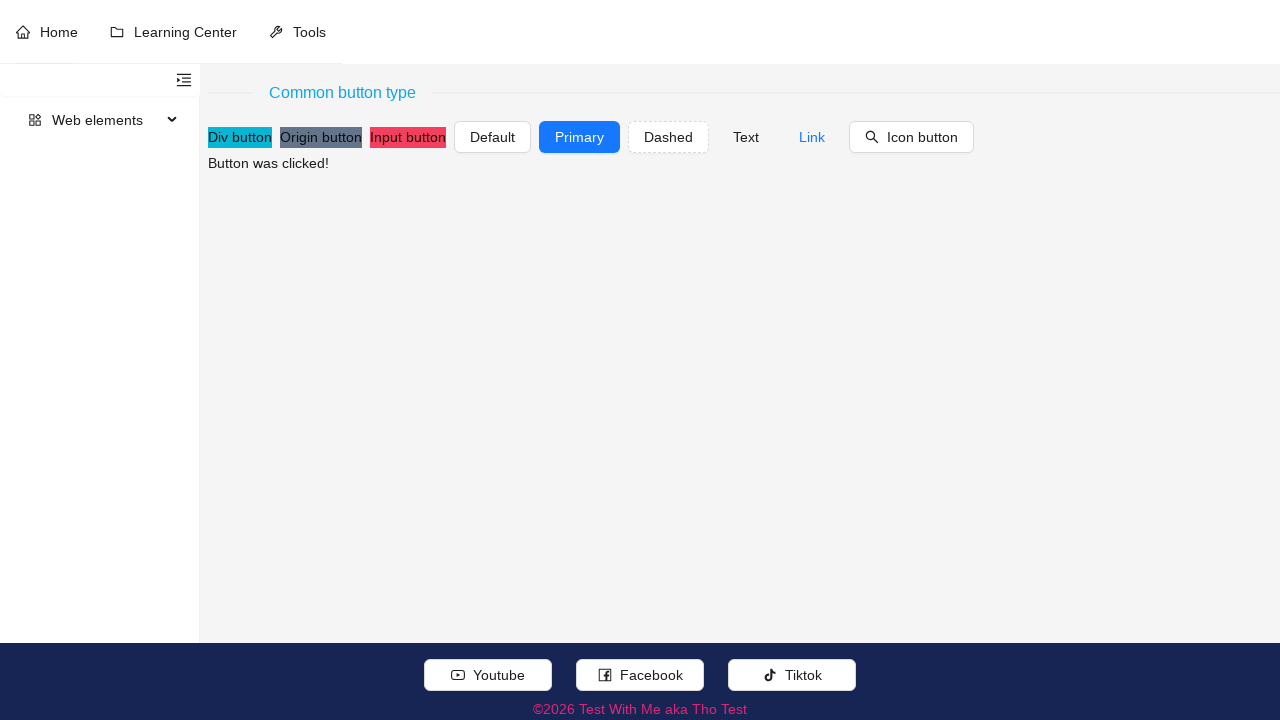

Clicked input button element at (408, 137) on xpath=//input[@type='button' and @value[normalize-space()='Input button']]
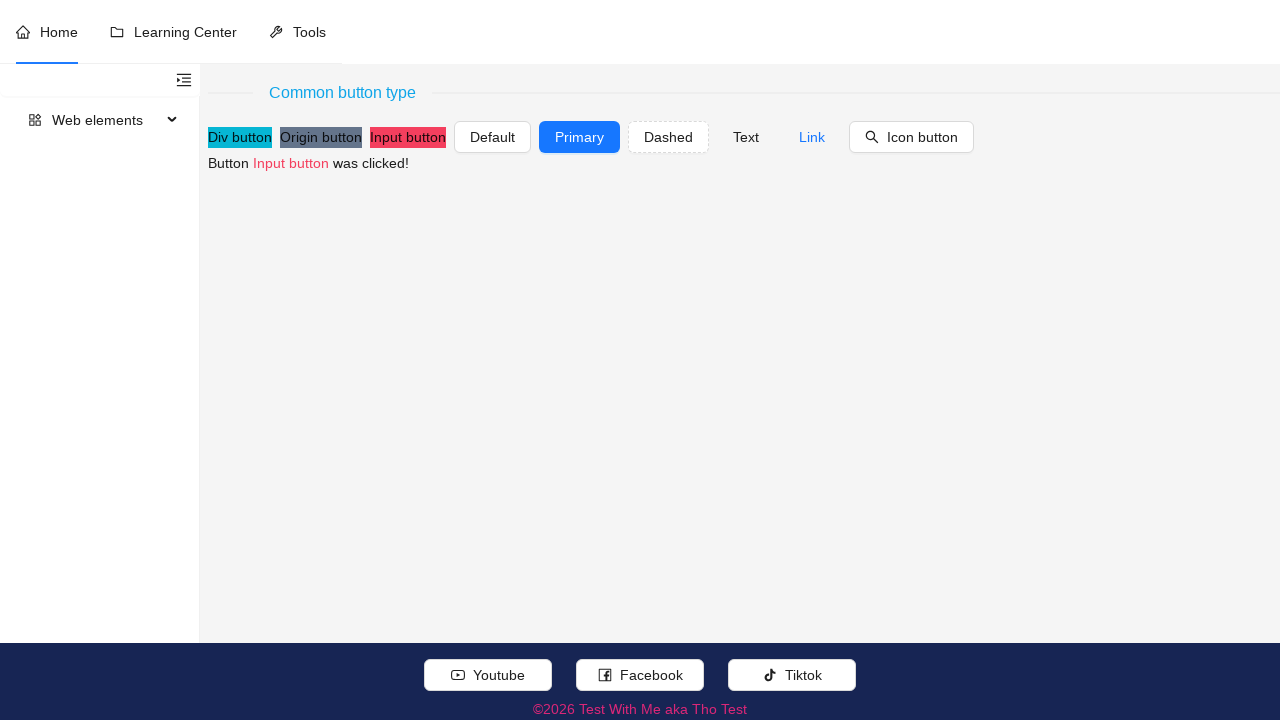

Confirmation message 'Button Input button was clicked!' appeared
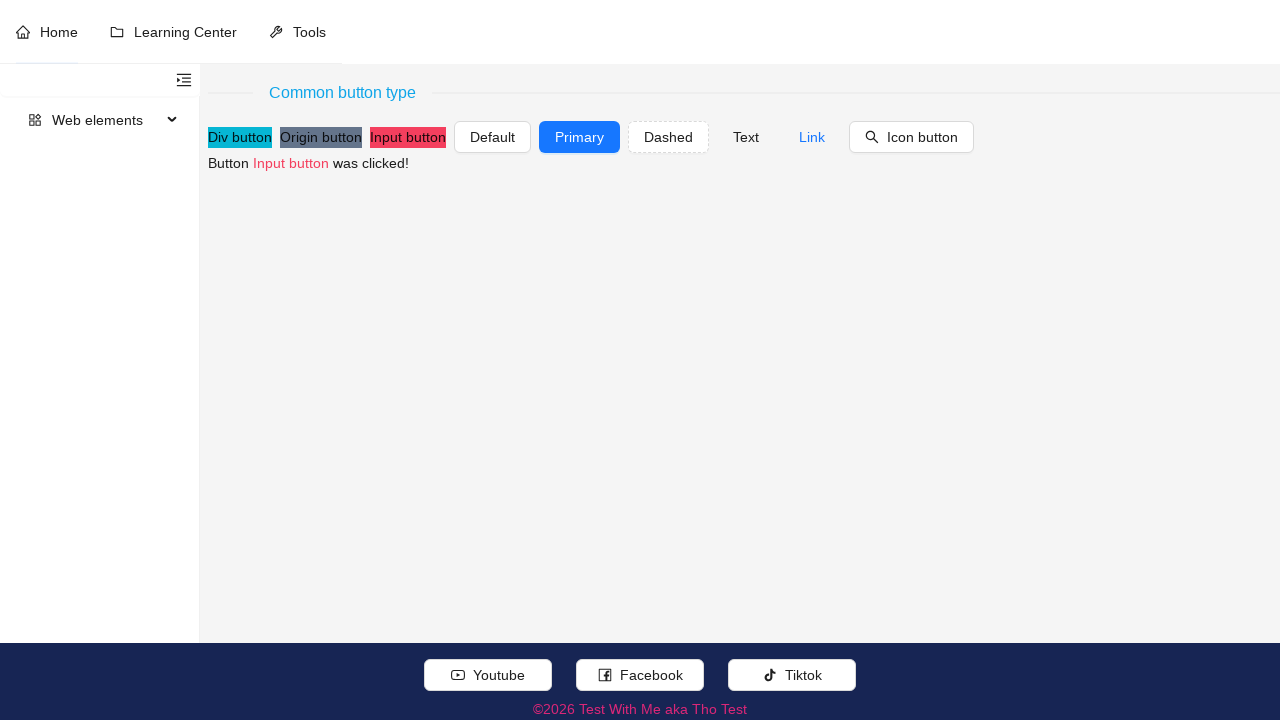

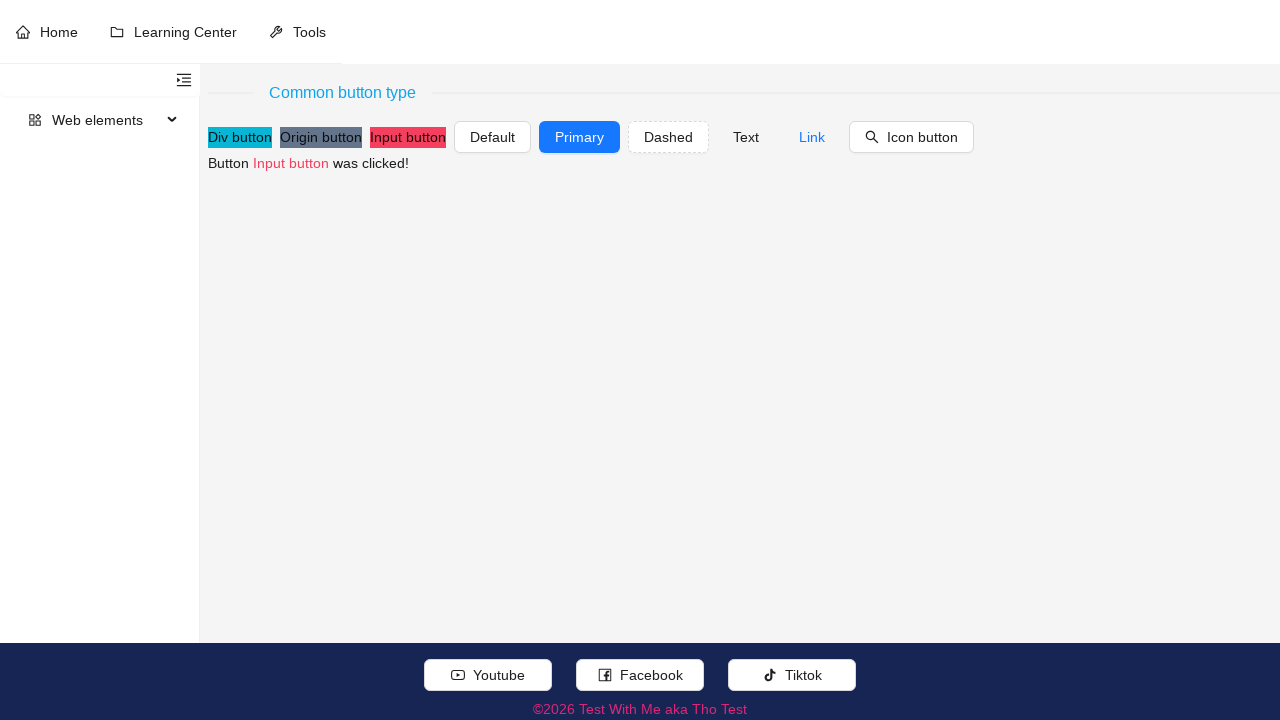